Tests keyboard shortcuts functionality by entering text in first textarea, copying it with Ctrl+C and pasting into second textarea with Ctrl+V

Starting URL: https://text-compare.com/

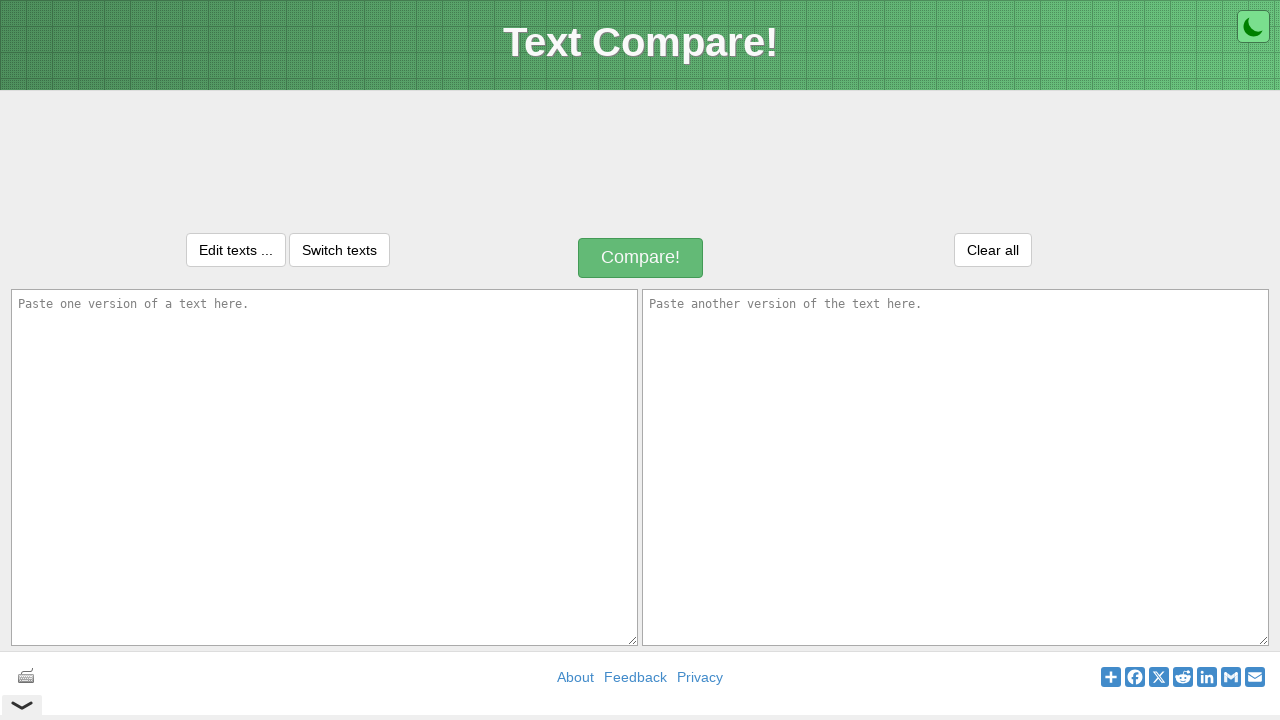

Entered 'Welcome to Africa' in first textarea on textarea#inputText1
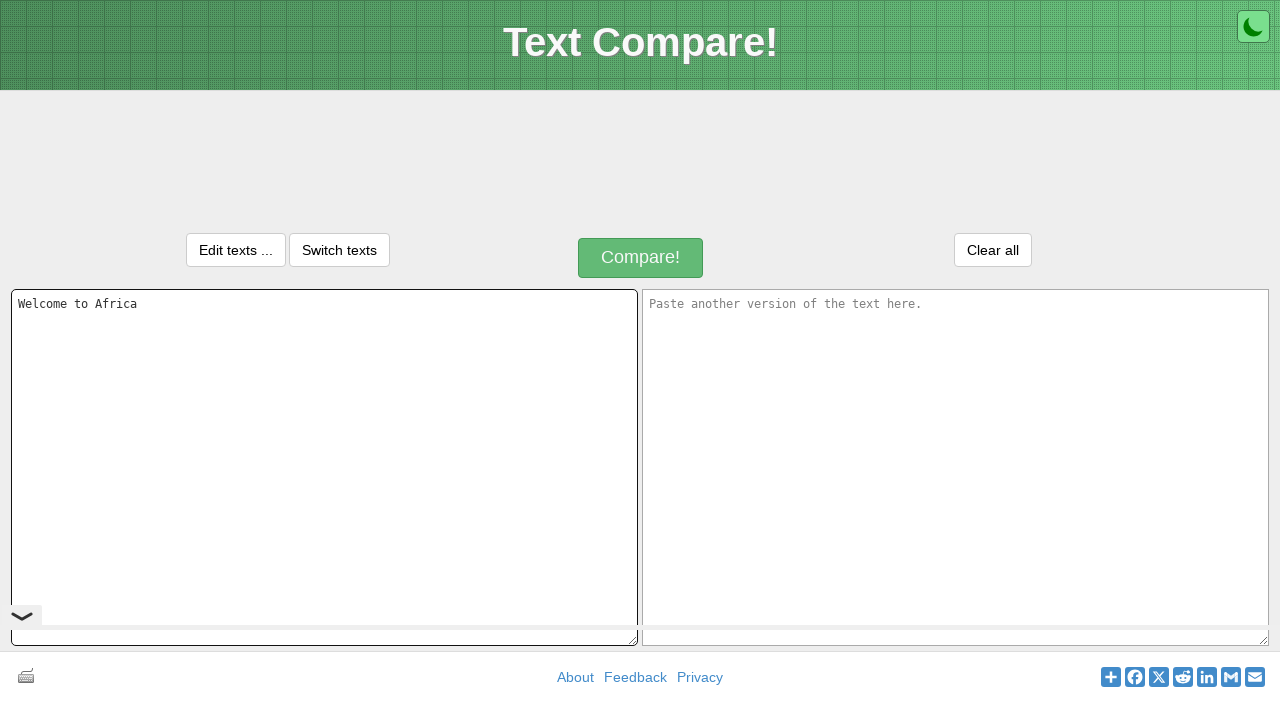

Clicked on first textarea to focus it at (324, 467) on textarea#inputText1
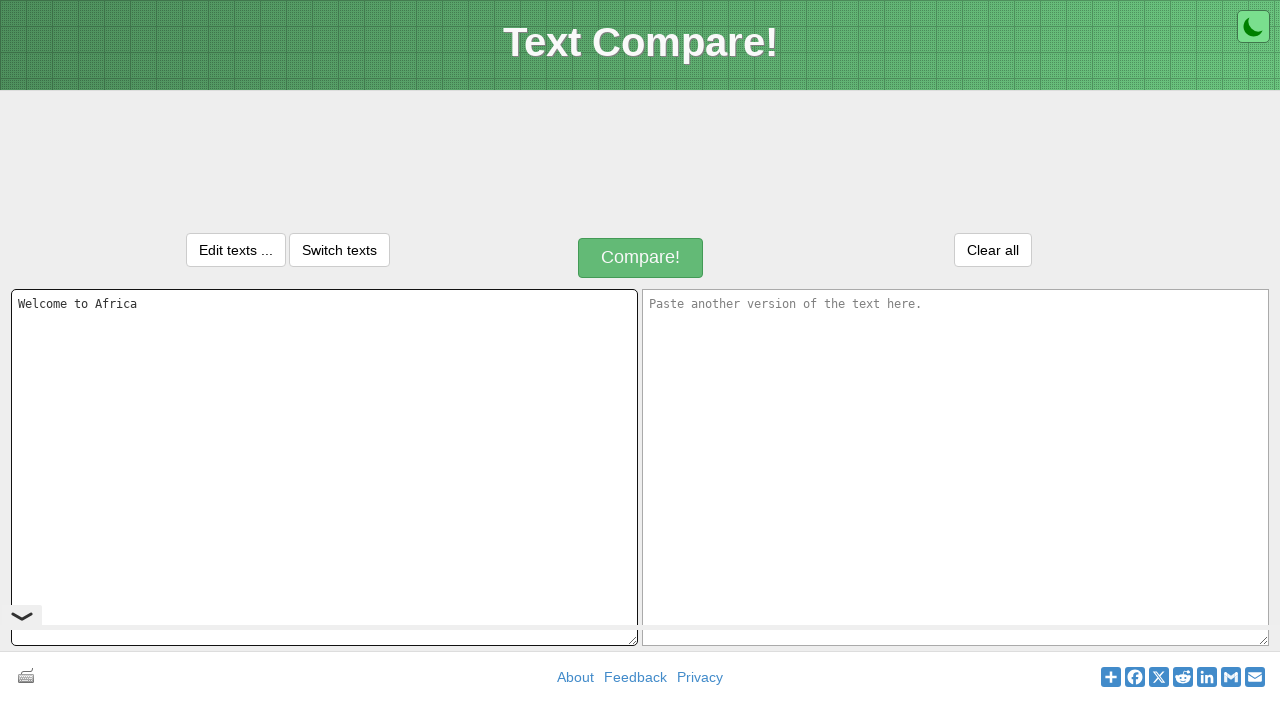

Pressed Control key down
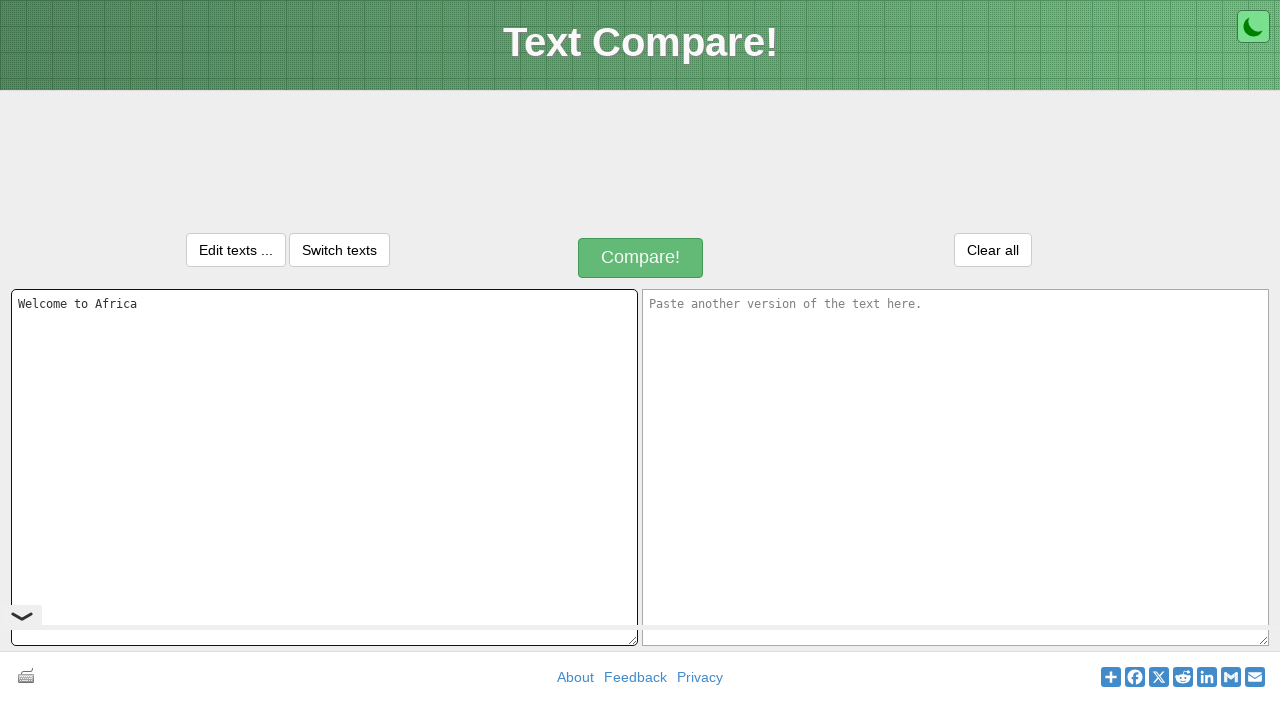

Pressed 'a' key to select all text with Ctrl+A
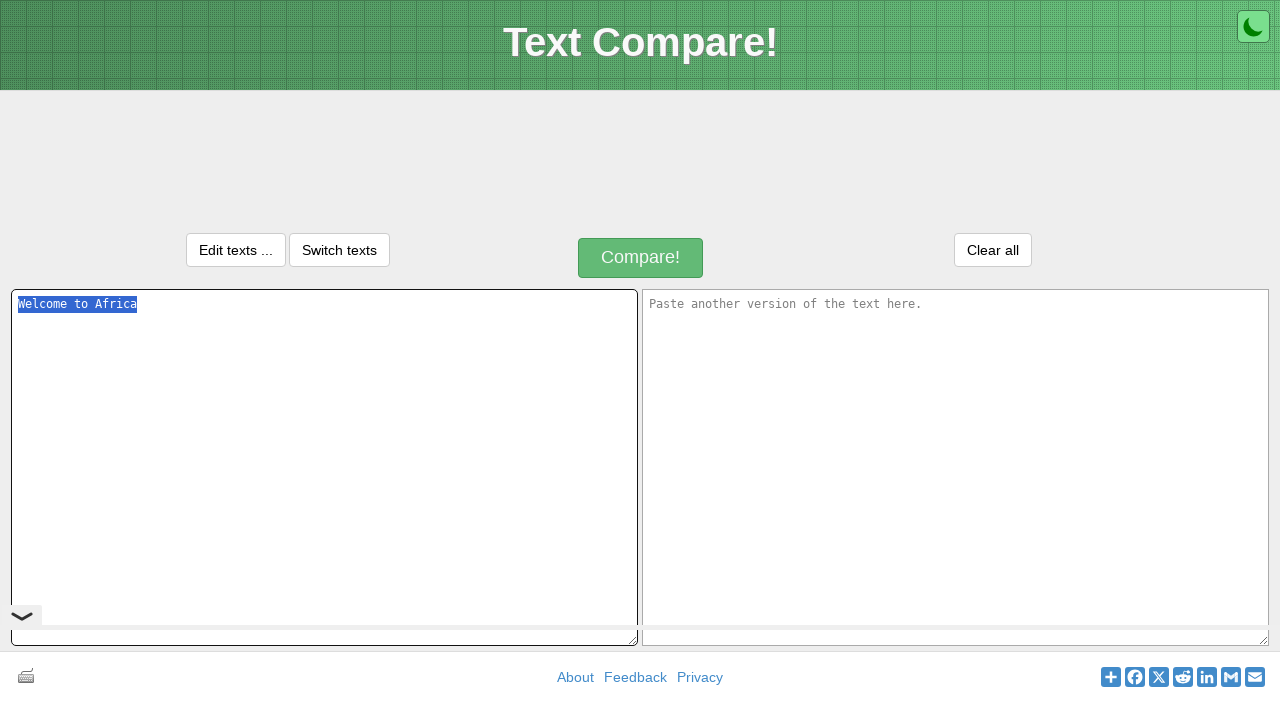

Released Control key
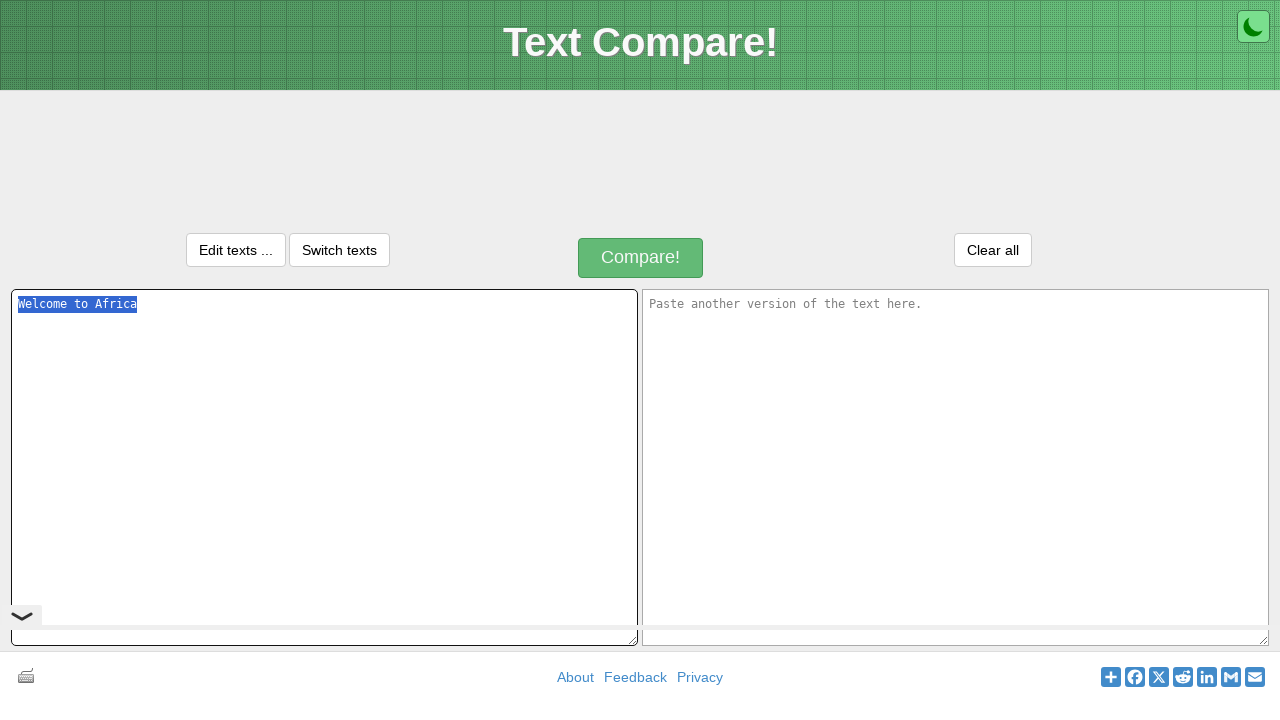

Pressed Control key down for copy operation
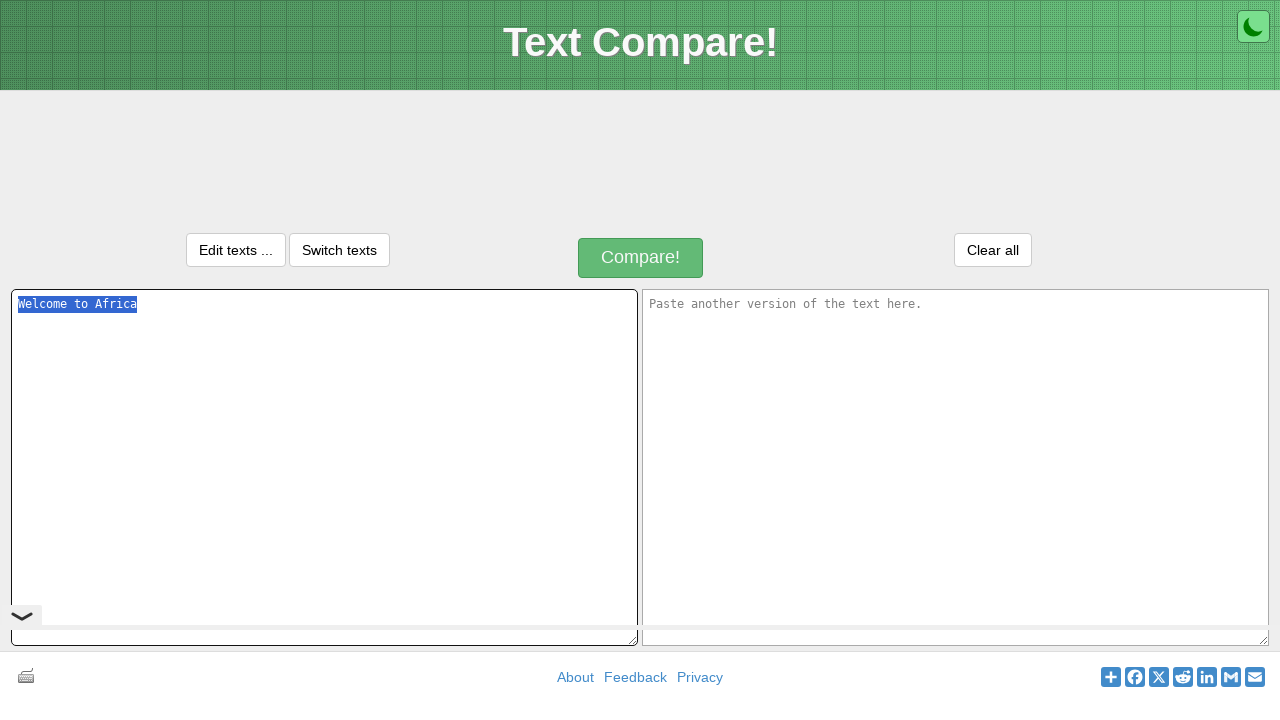

Pressed 'c' key to copy selected text with Ctrl+C
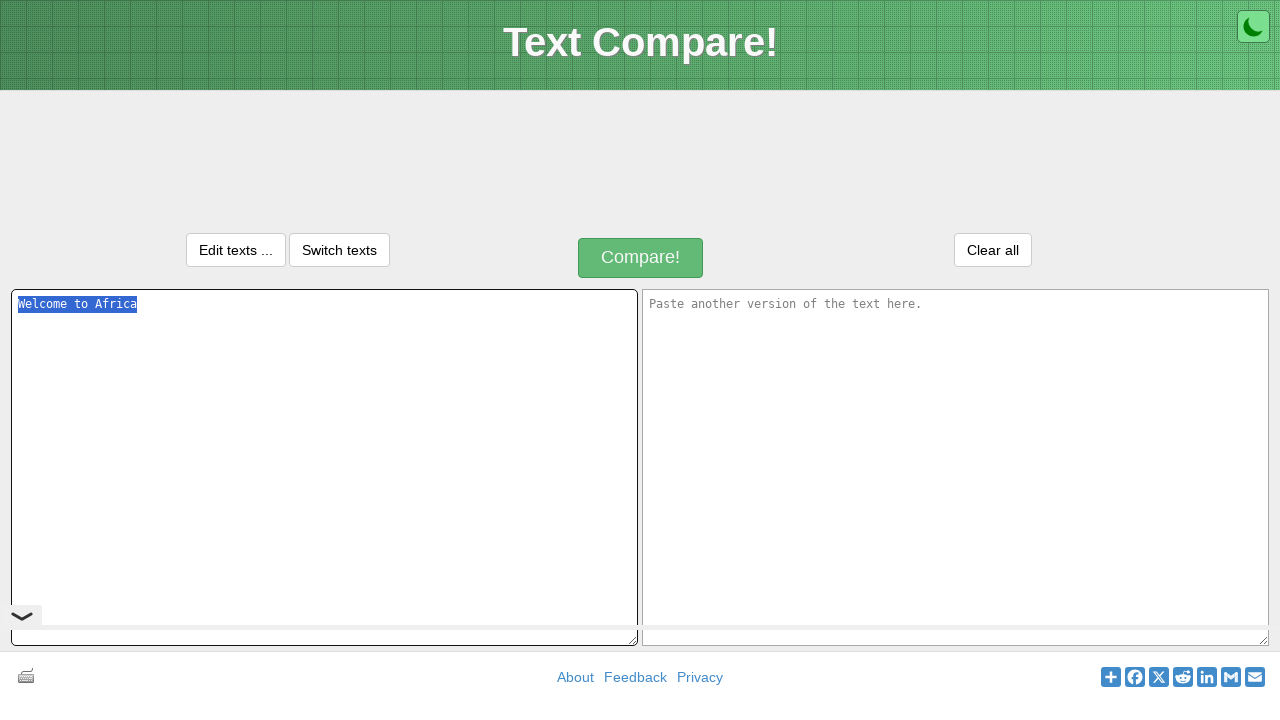

Released Control key after copy
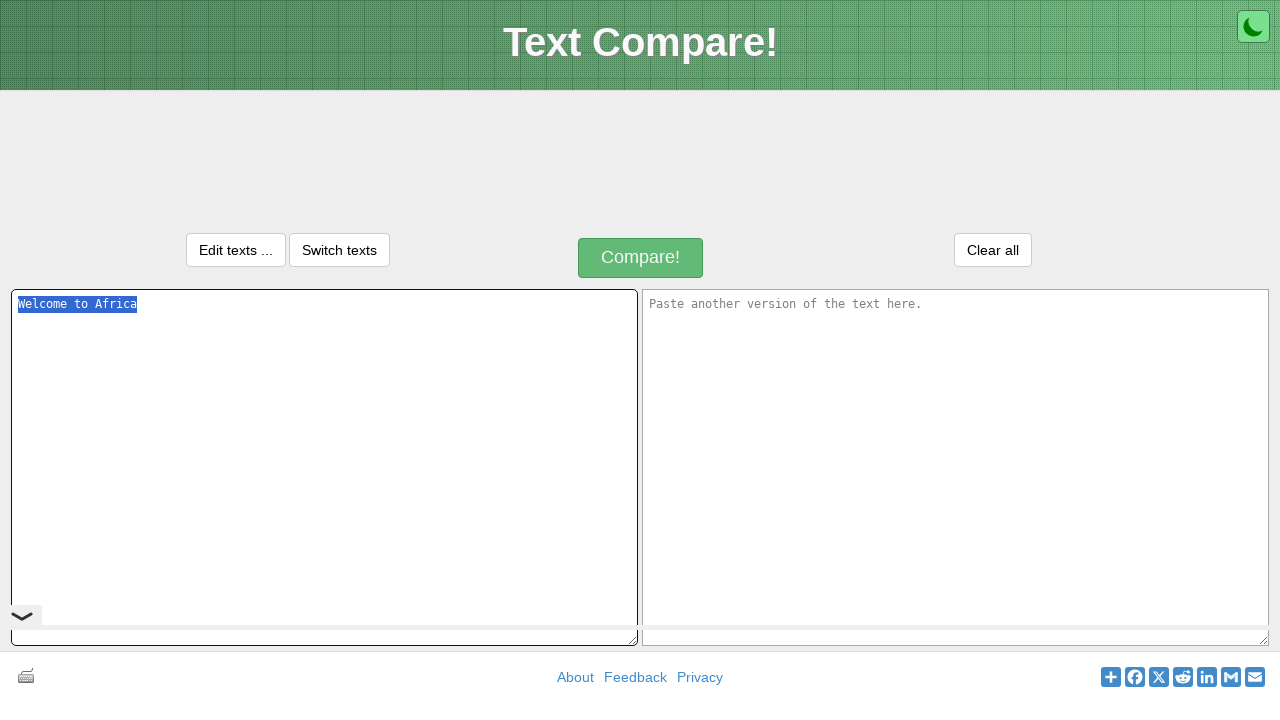

Pressed Tab to move focus to second textarea
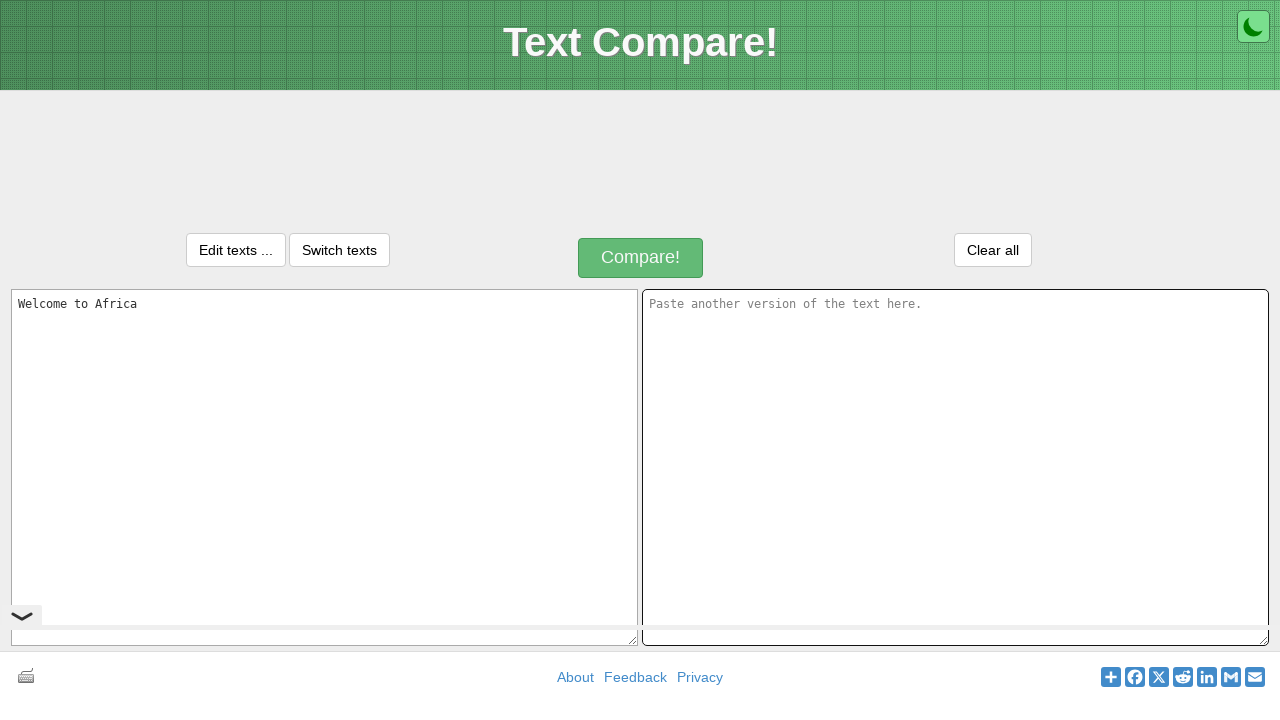

Pressed Control key down for paste operation
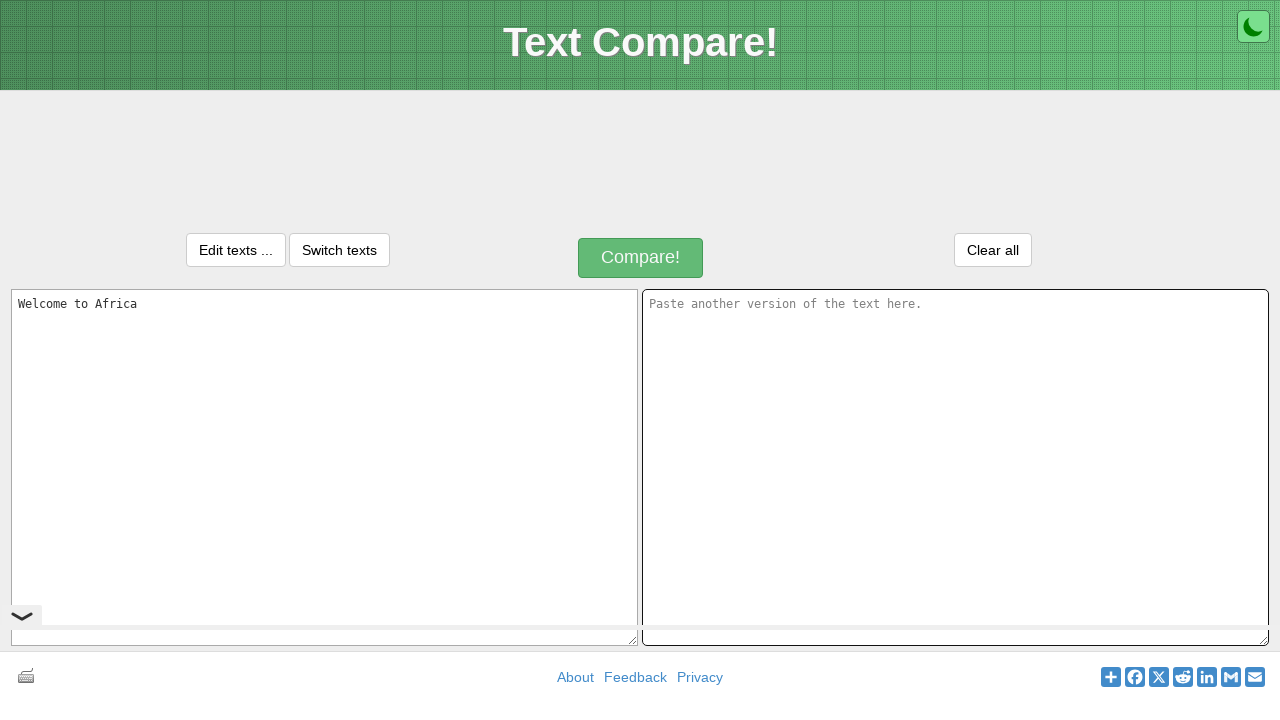

Pressed 'v' key to paste text with Ctrl+V into second textarea
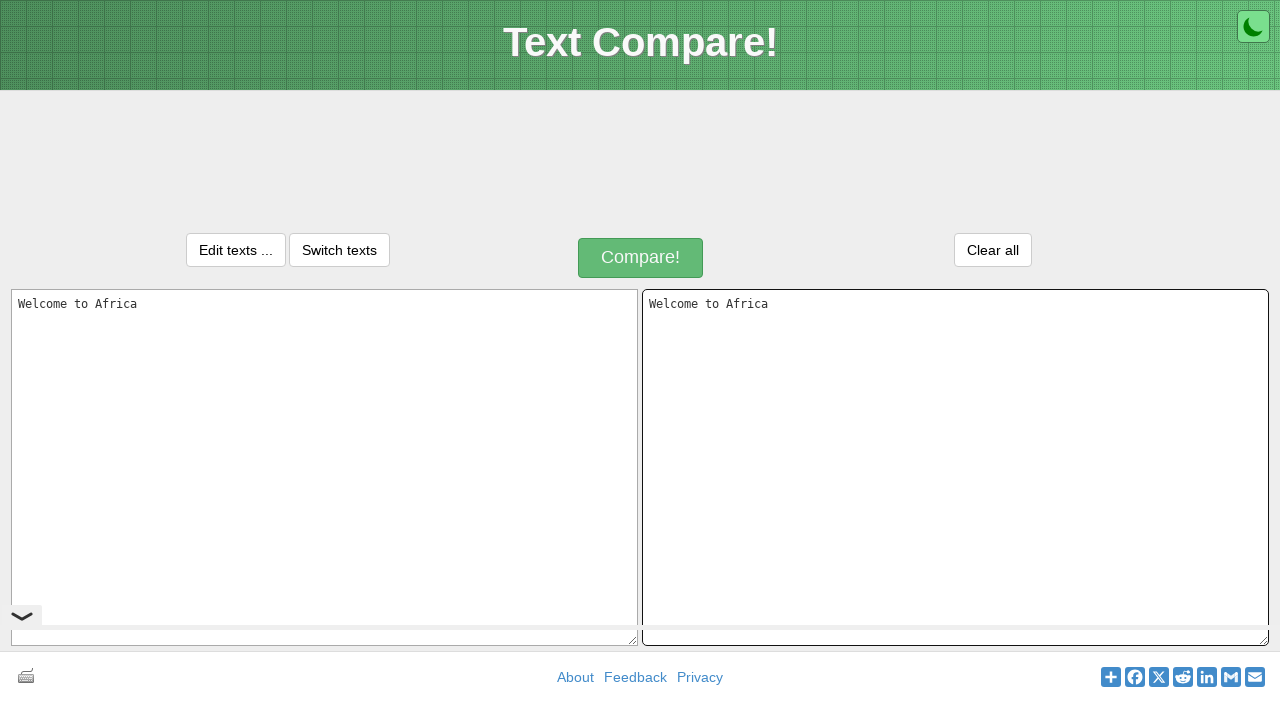

Released Control key after paste
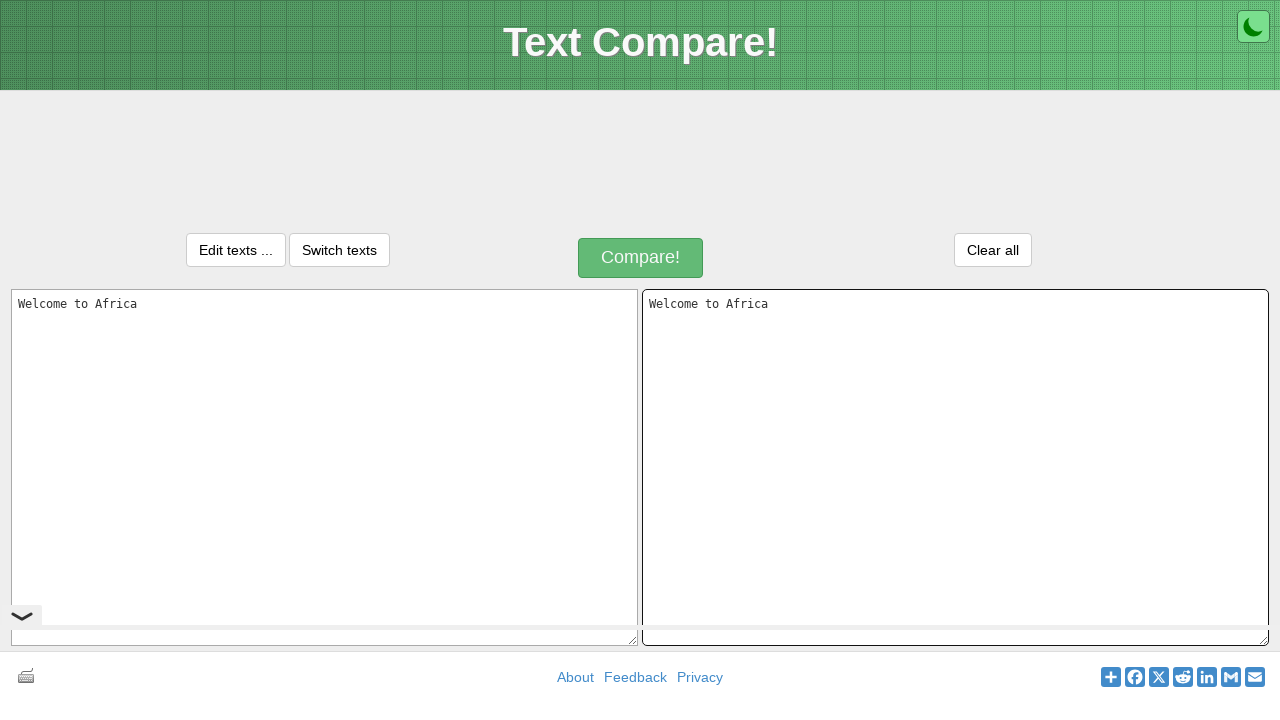

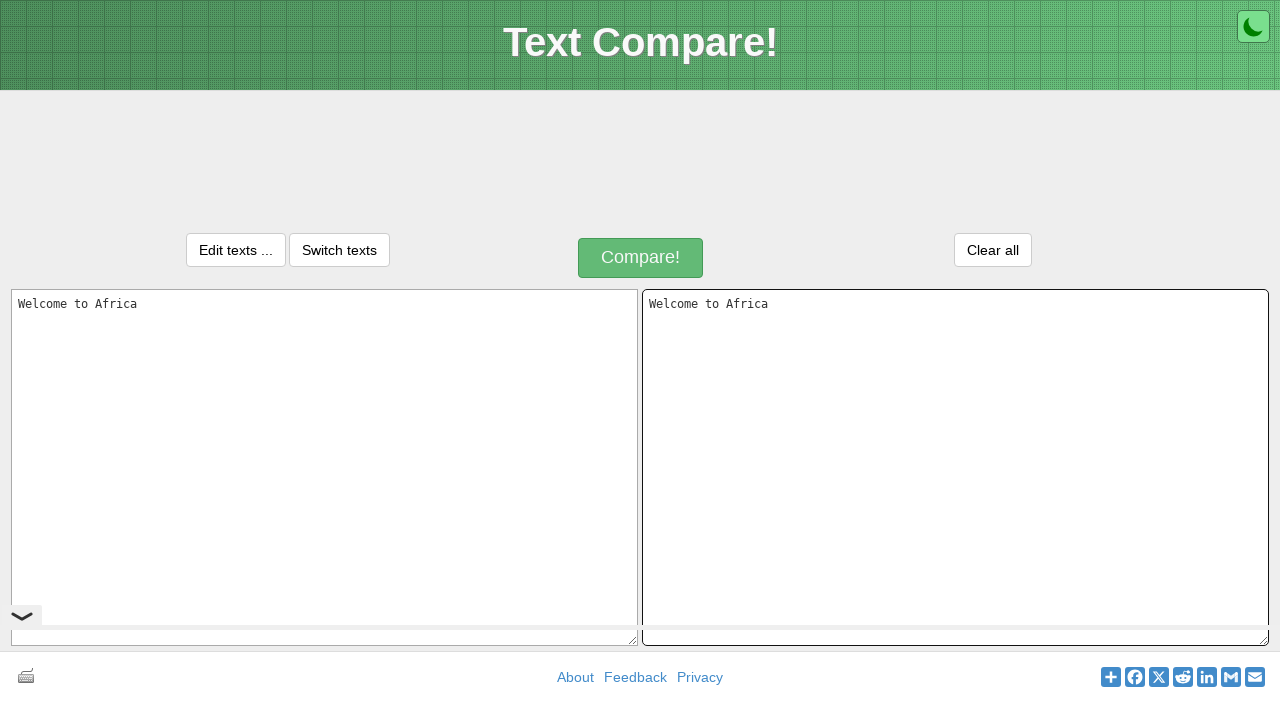